Tests registration form validation by submitting mismatched password confirmation and verifying the error message

Starting URL: https://alada.vn/tai-khoan/dang-ky.html

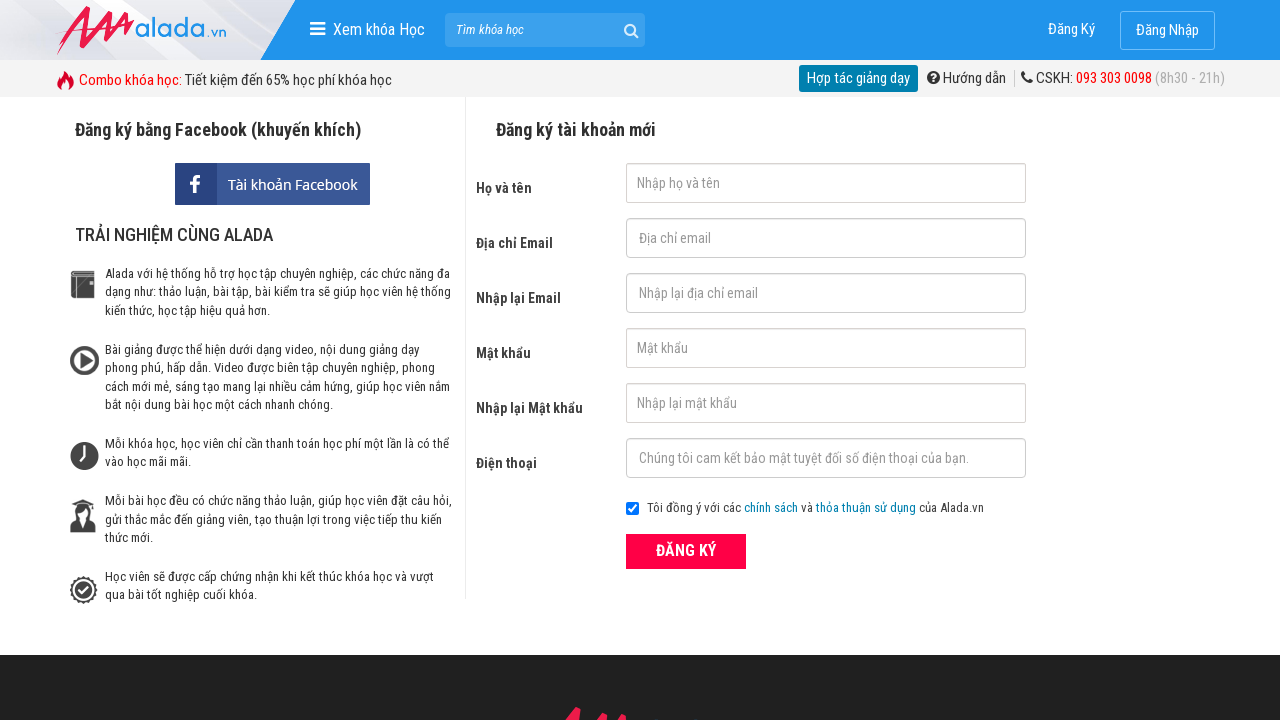

Filled first name field with 'Thanh Huyền' on #txtFirstname
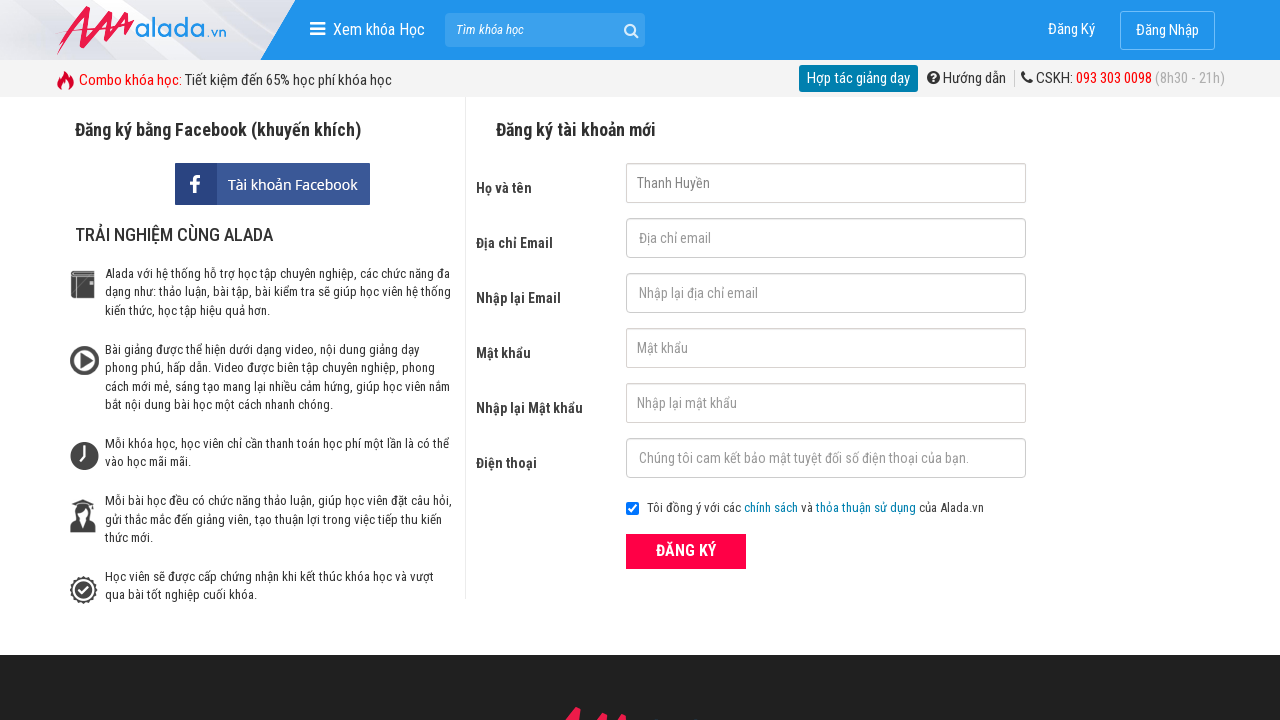

Filled email field with 'huyenptit@gmail.com' on #txtEmail
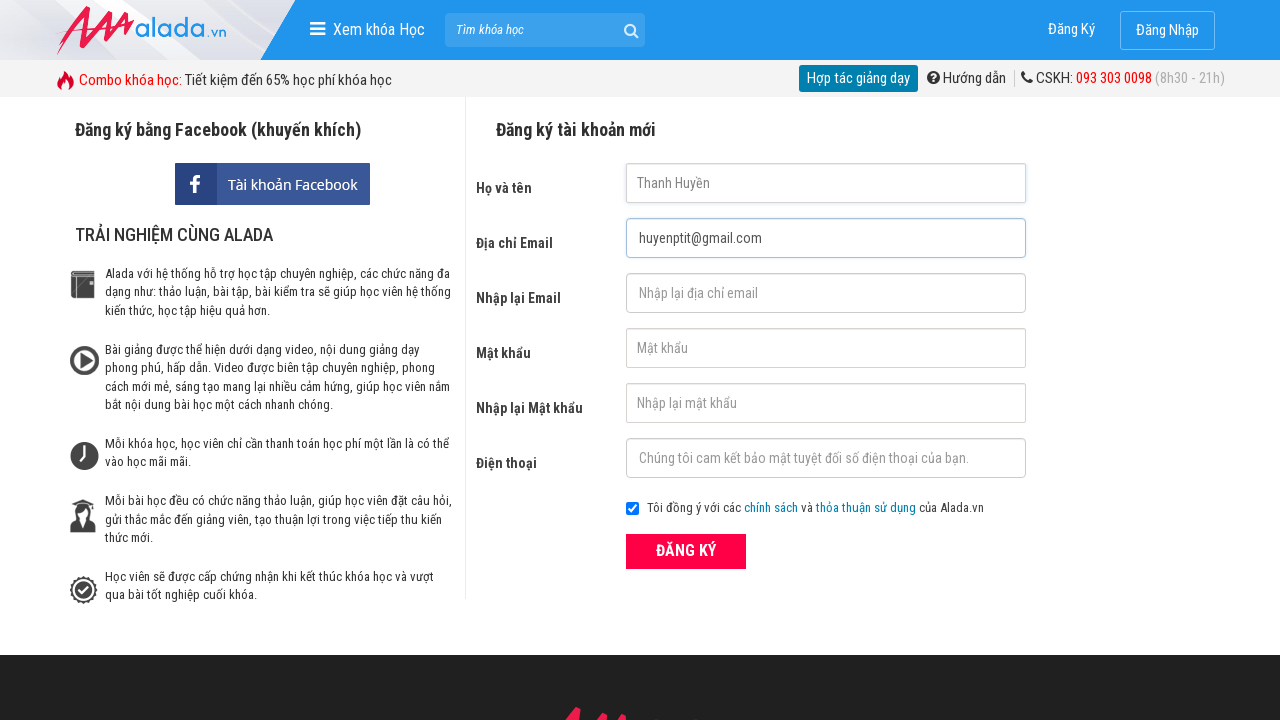

Filled confirm email field with 'huyenptit@gmail.com' on #txtCEmail
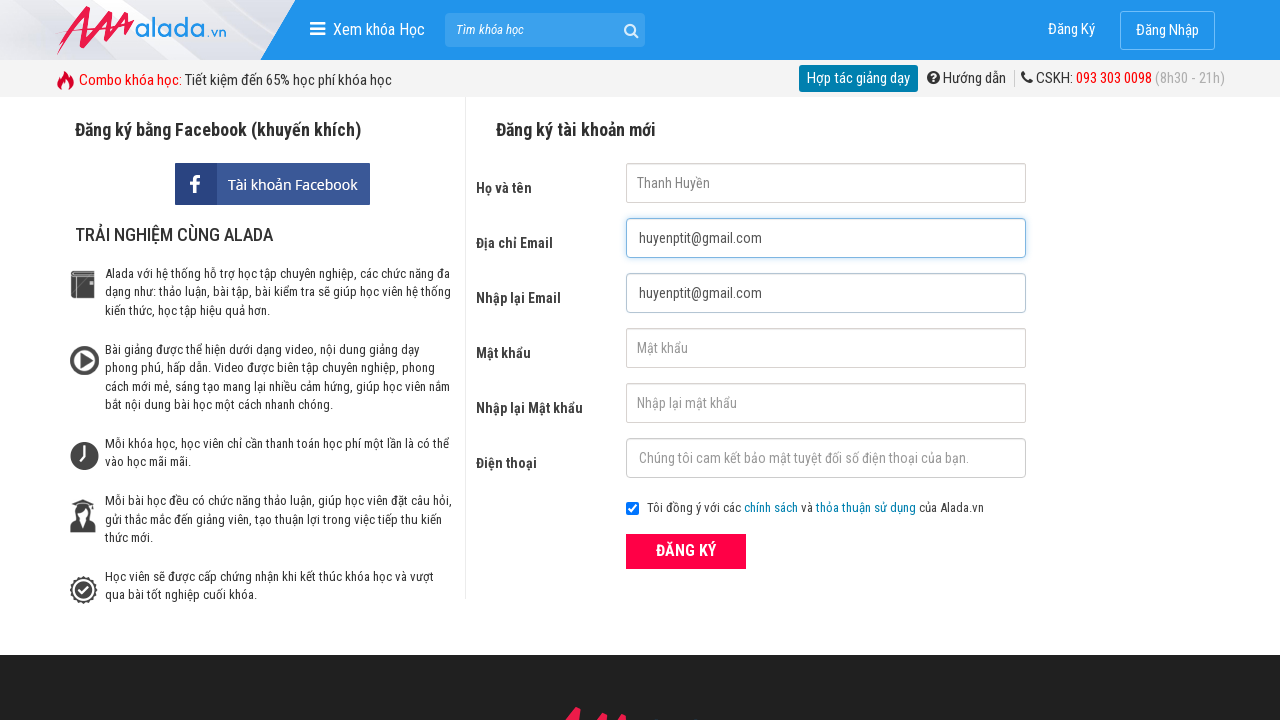

Filled password field with 'Huyen123' on #txtPassword
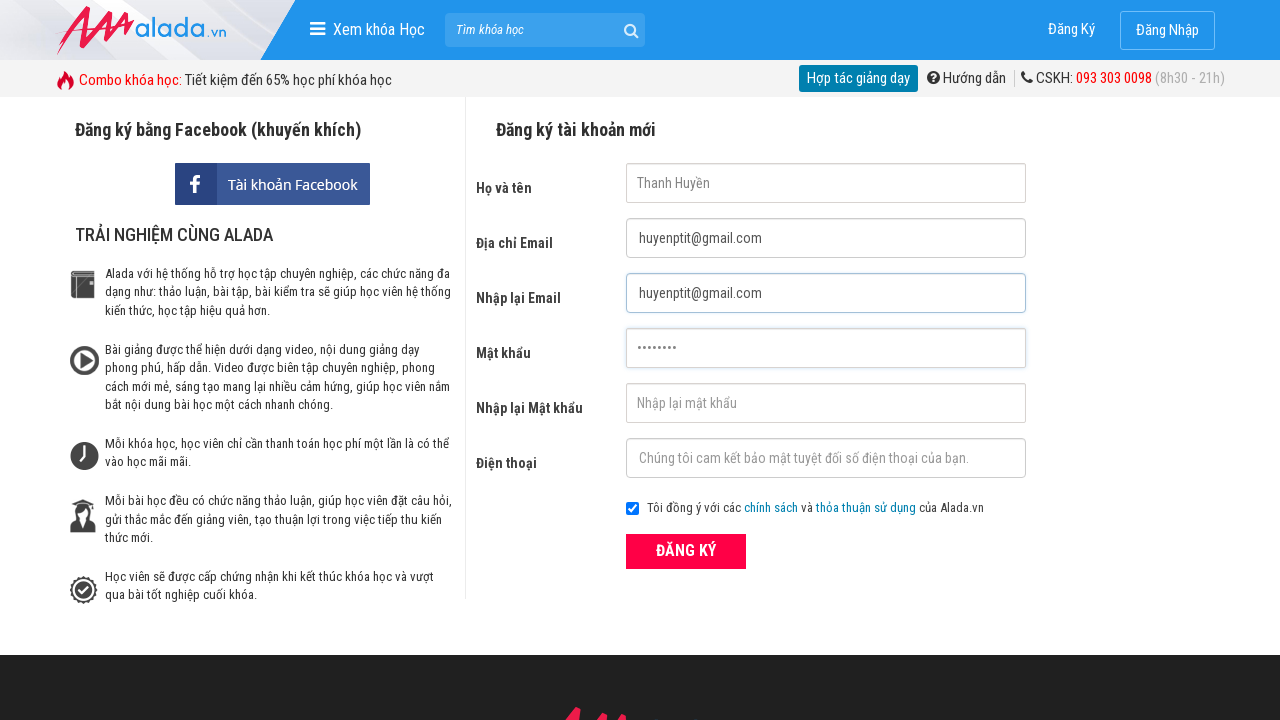

Filled confirm password field with mismatched password 'Huyen23' on #txtCPassword
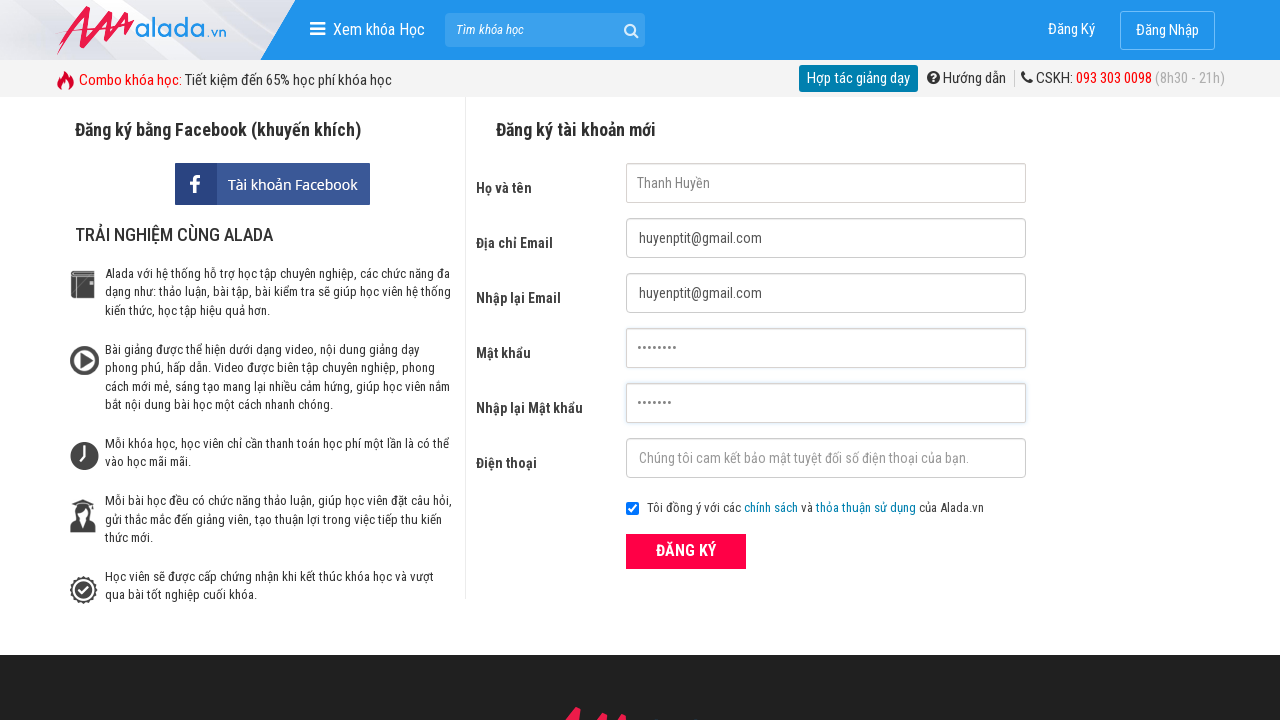

Filled phone number field with '0975752966' on #txtPhone
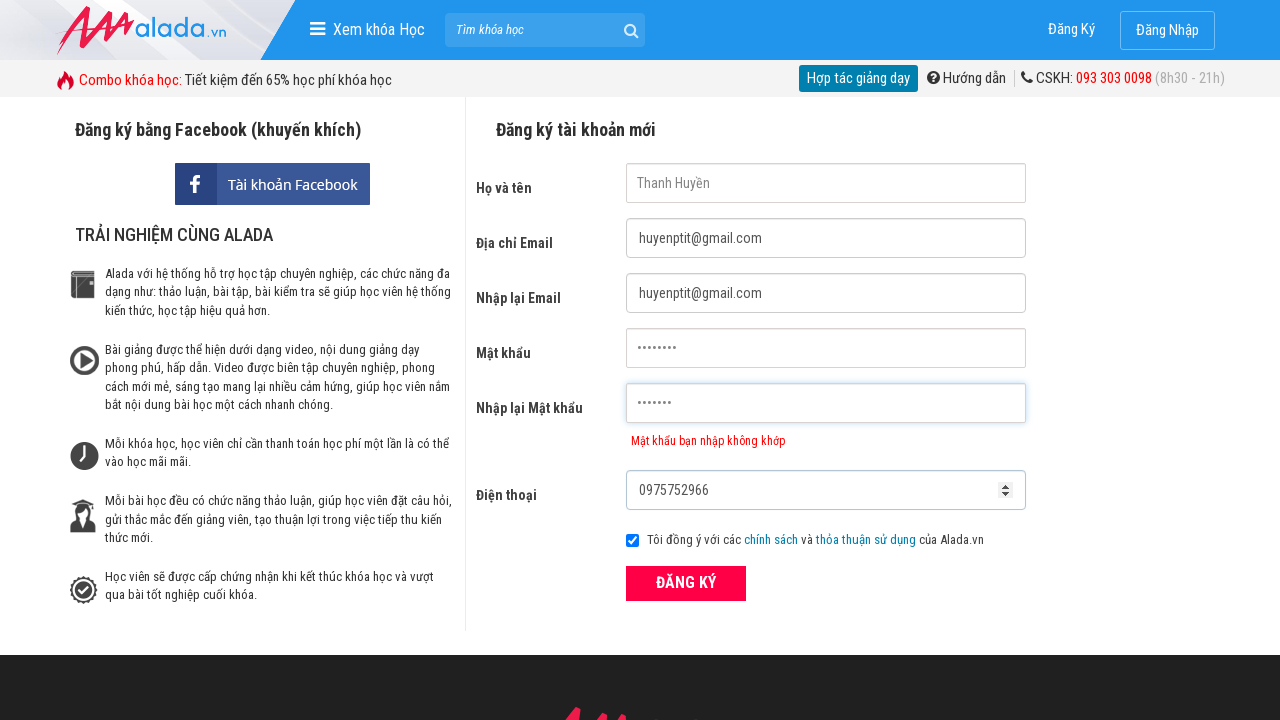

Clicked ĐĂNG KÝ (register) button at (686, 583) on xpath=//button[text()='ĐĂNG KÝ' and @type='submit']
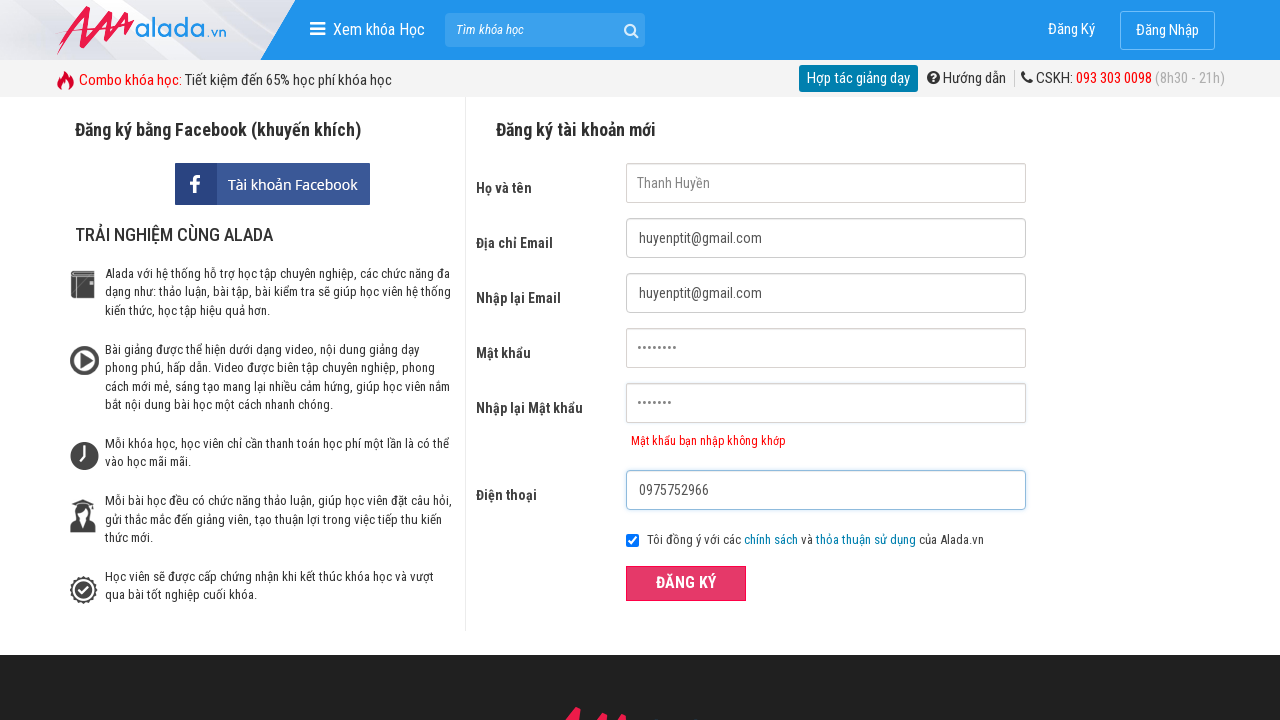

Confirm password error message appeared - validation triggered for mismatched passwords
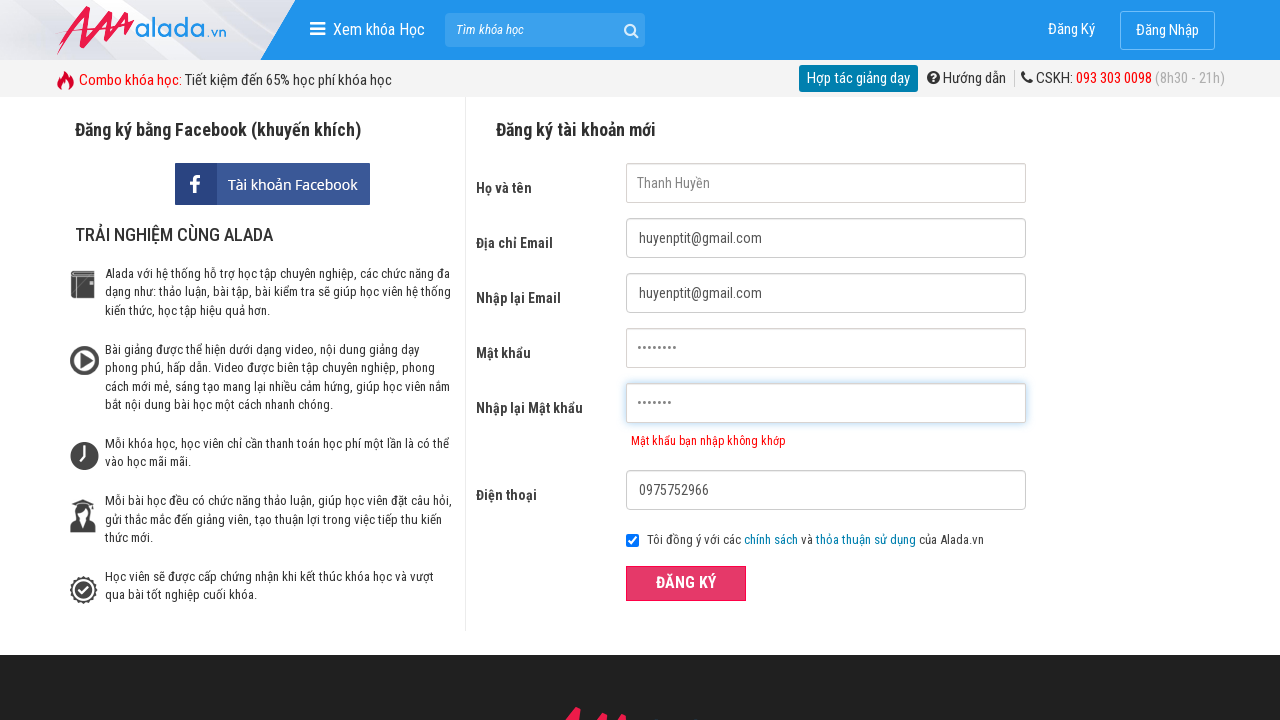

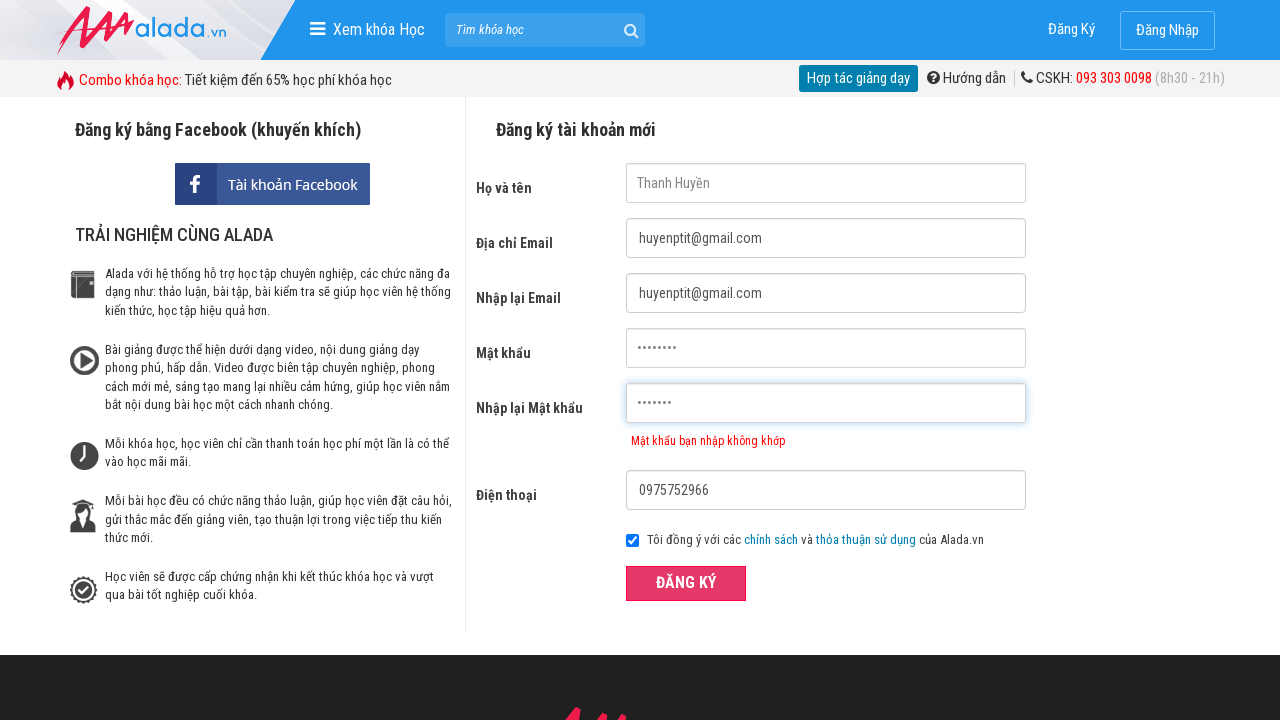